Tests clicking a link using CSS selector with has-text to navigate to the A/B Testing page

Starting URL: https://the-internet.herokuapp.com/

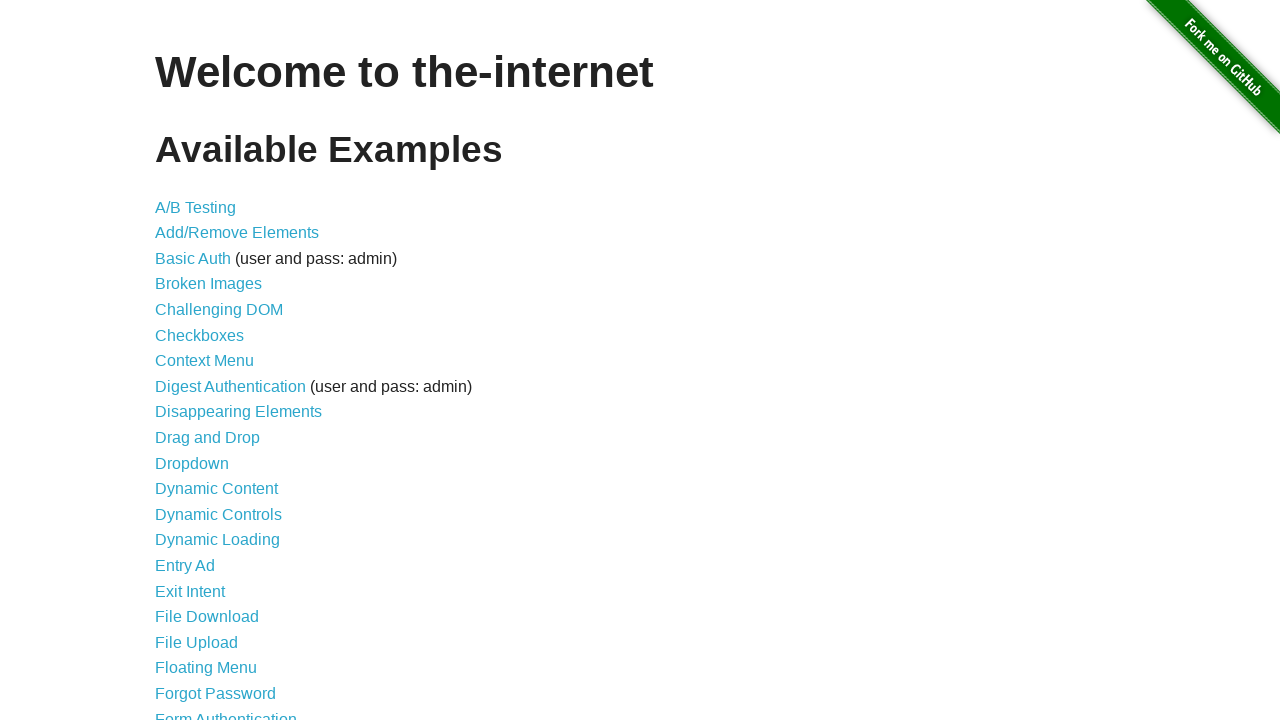

Clicked A/B Testing link using CSS selector with has-text at (196, 207) on a:has-text("A/B Testing")
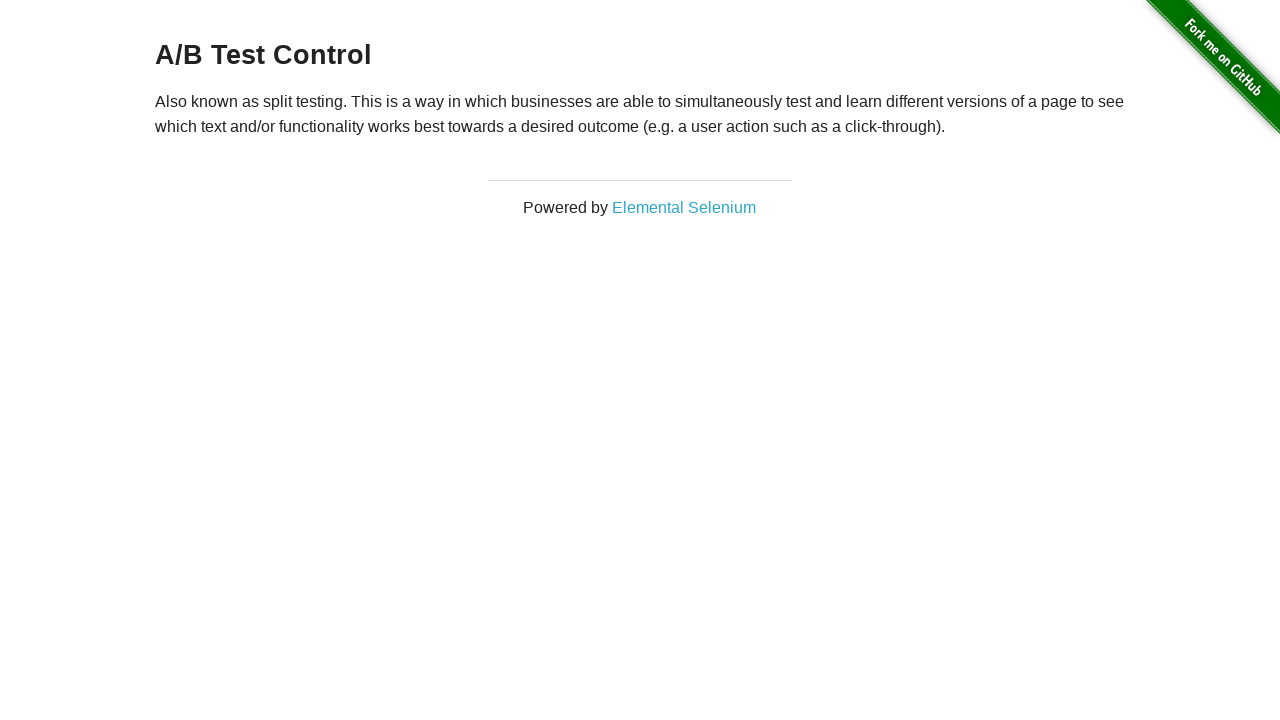

Page navigation completed and DOM content loaded
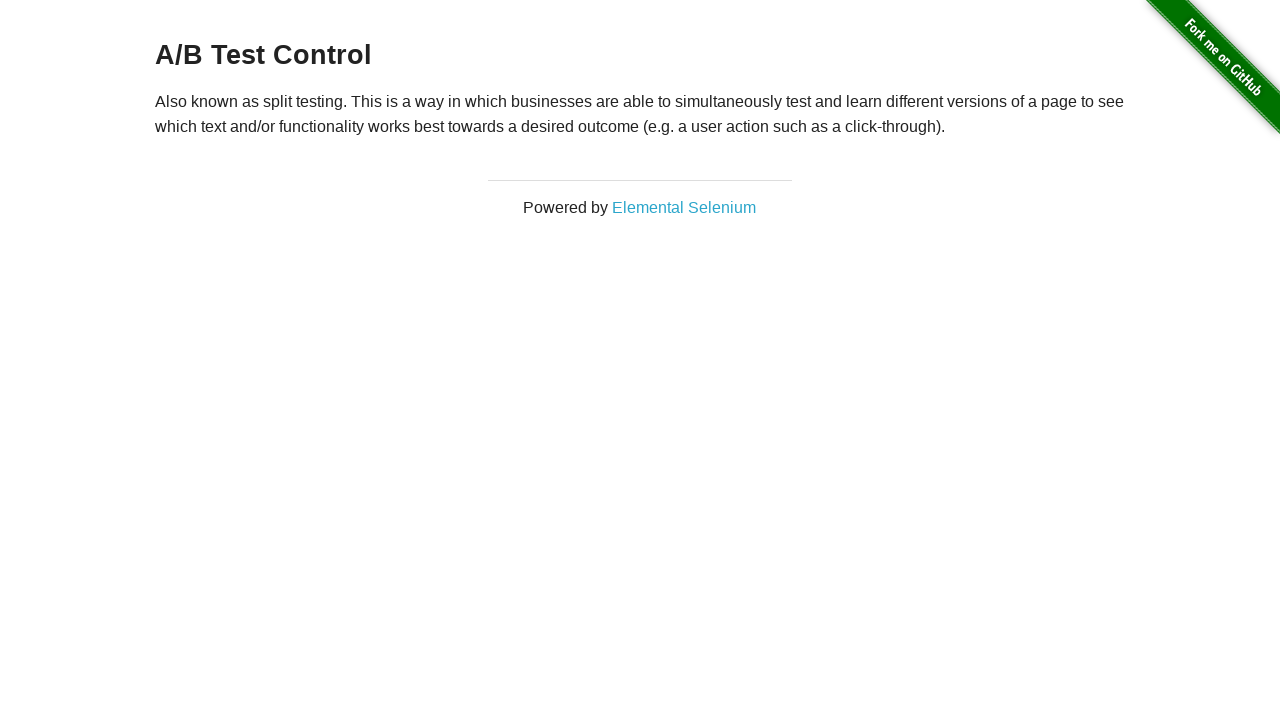

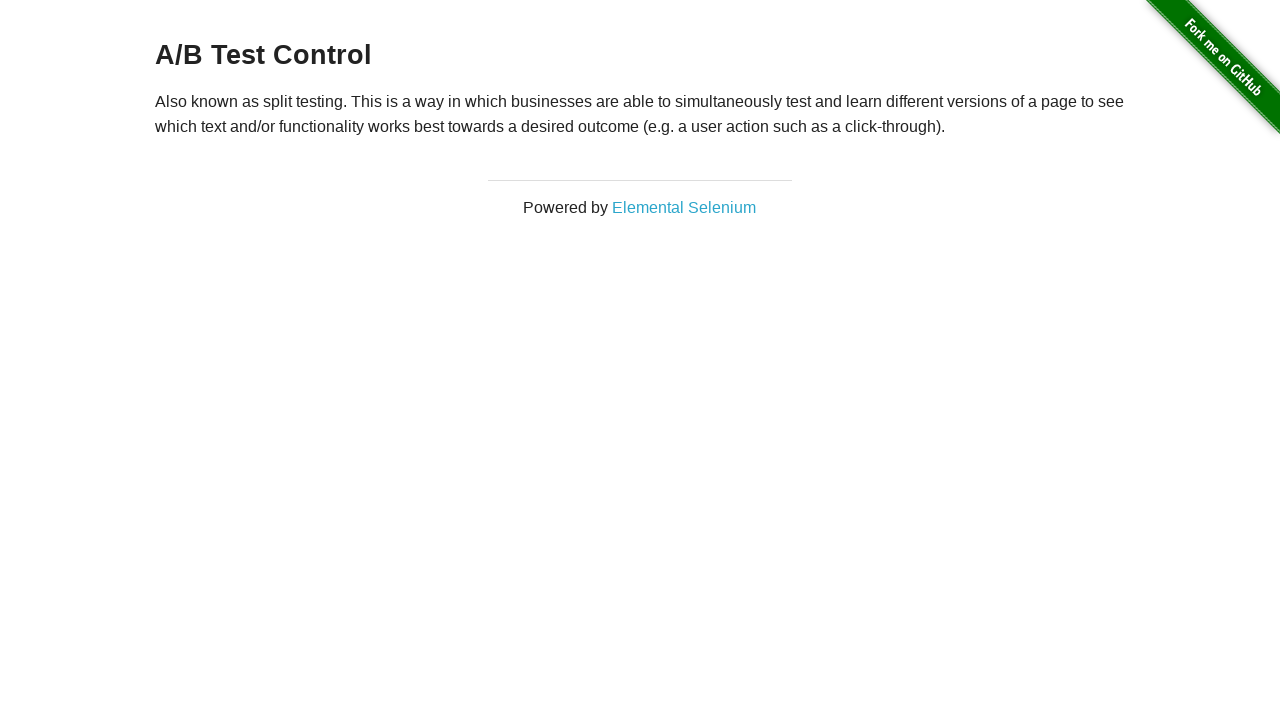